Tests browser window management by maximizing the window and performing navigation operations including navigating to another page and using the browser back button.

Starting URL: https://www.rahulshettyacademy.com/AutomationPractice/

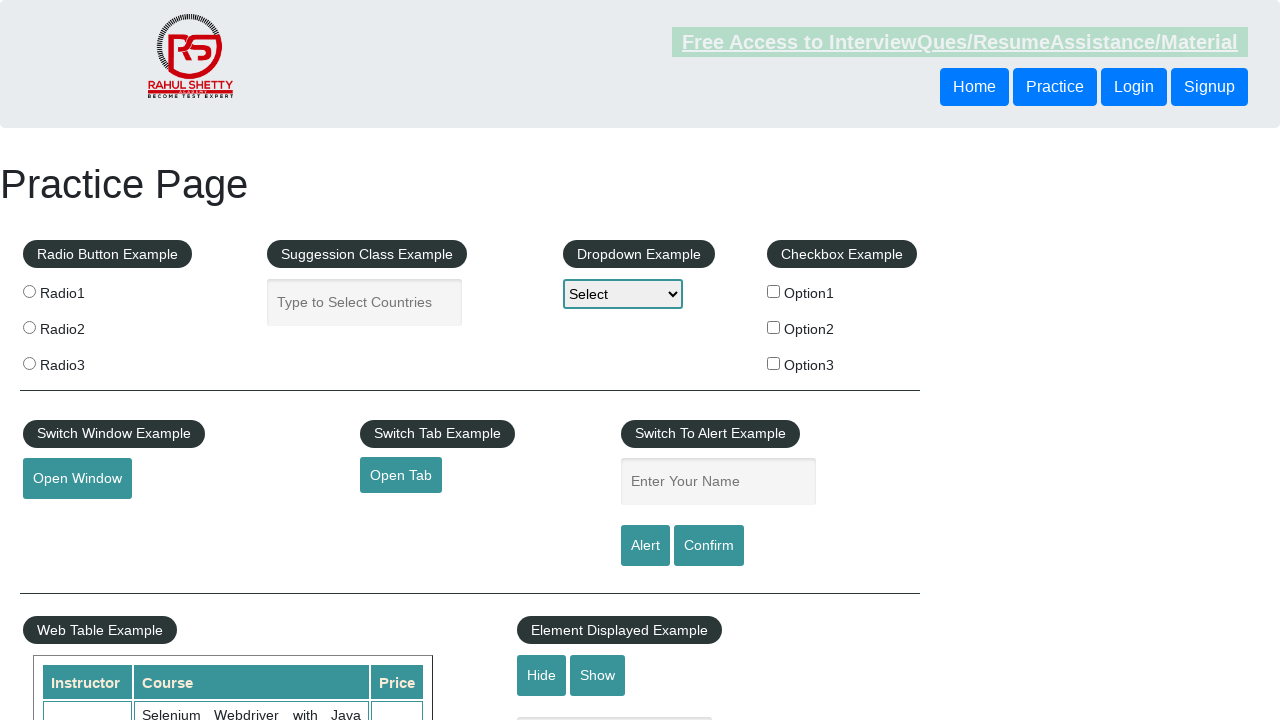

Navigated to Selenium Practice page
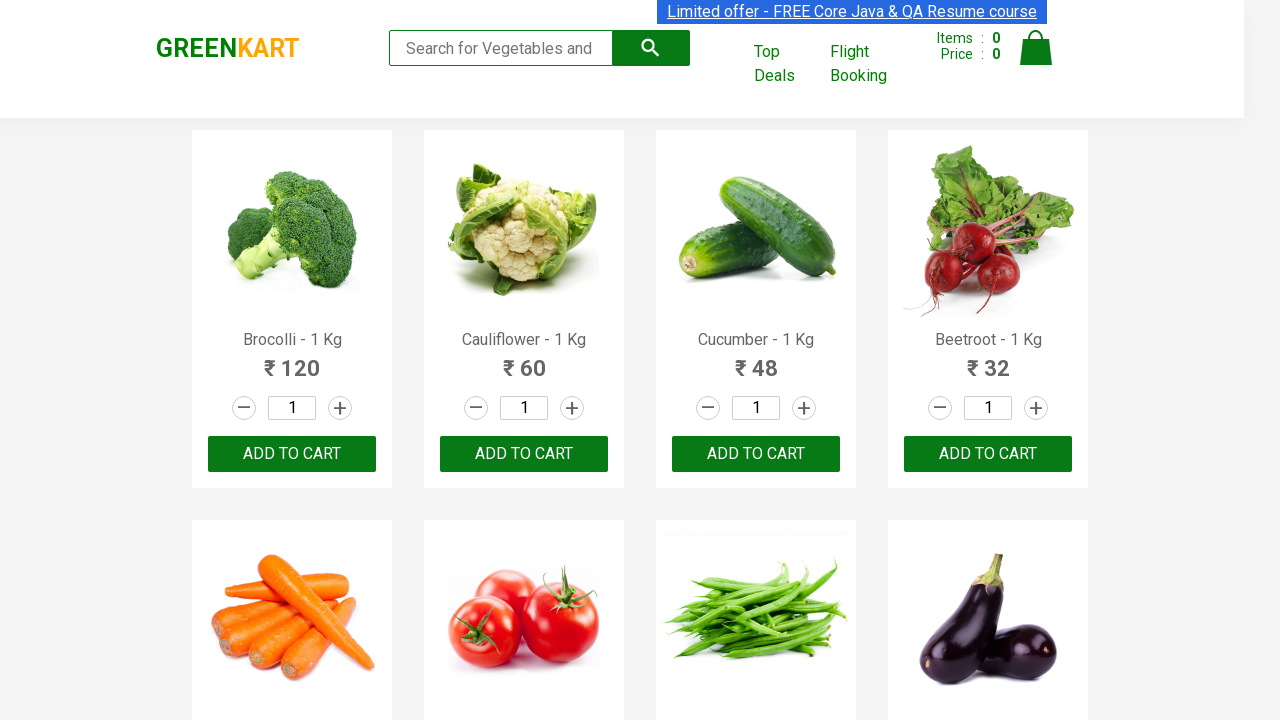

Used browser back button to navigate to previous page
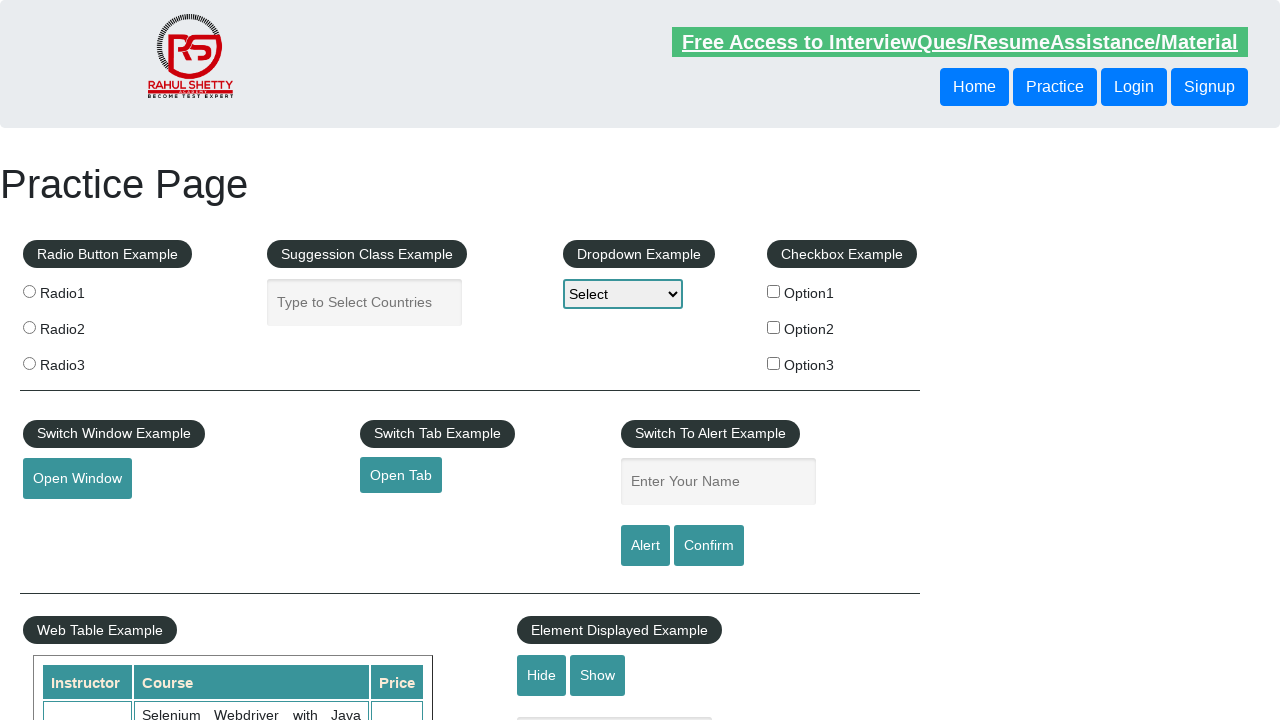

Original Automation Practice page loaded successfully
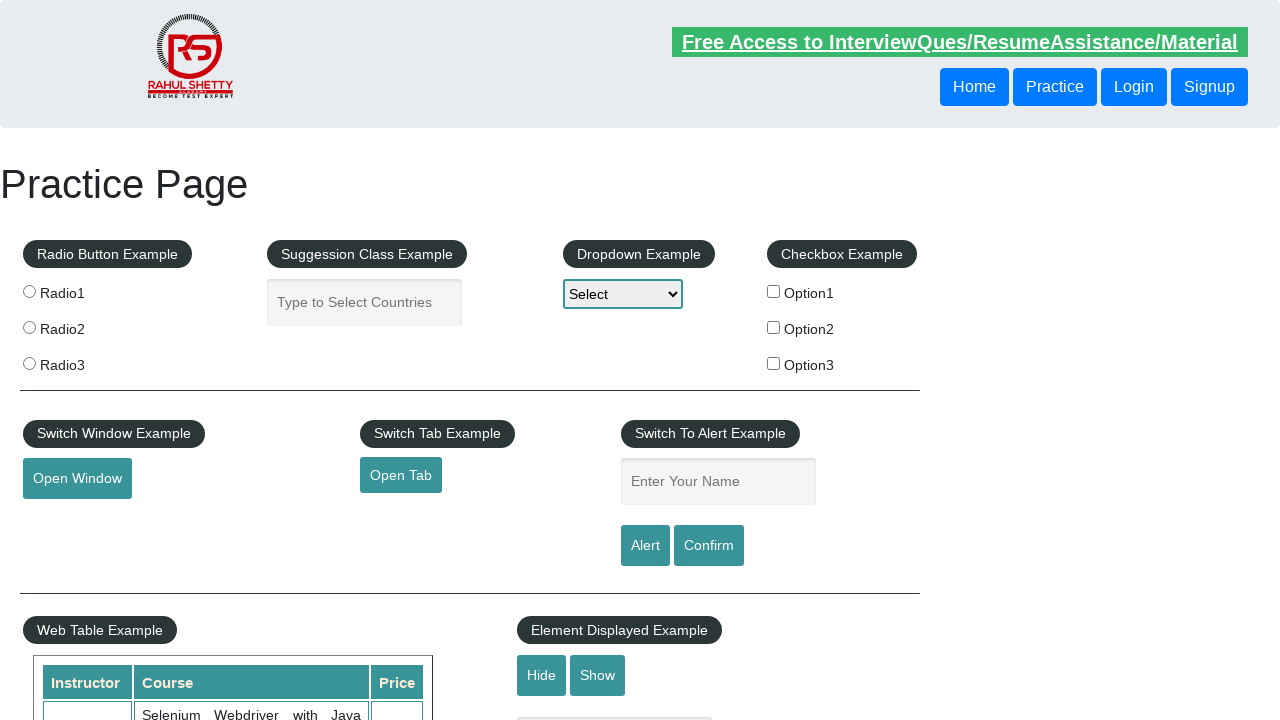

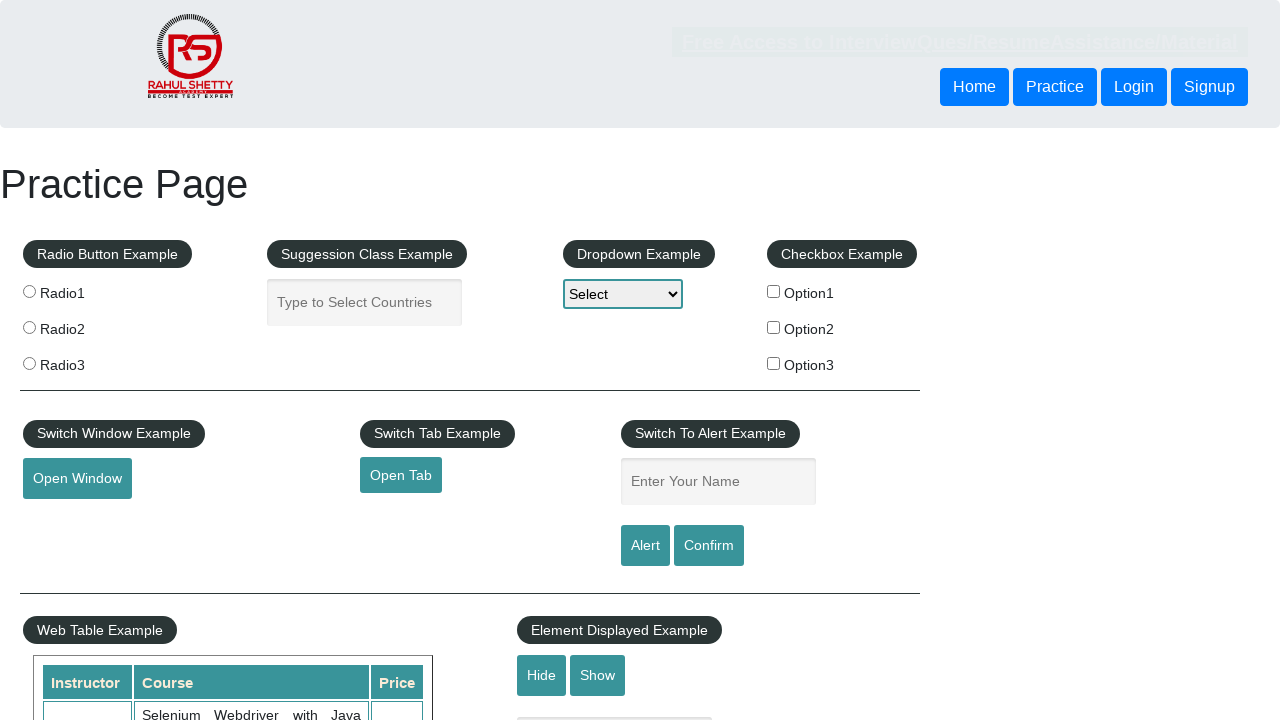